Demonstrates click-hold, move to target, and release mouse button actions

Starting URL: https://crossbrowsertesting.github.io/drag-and-drop

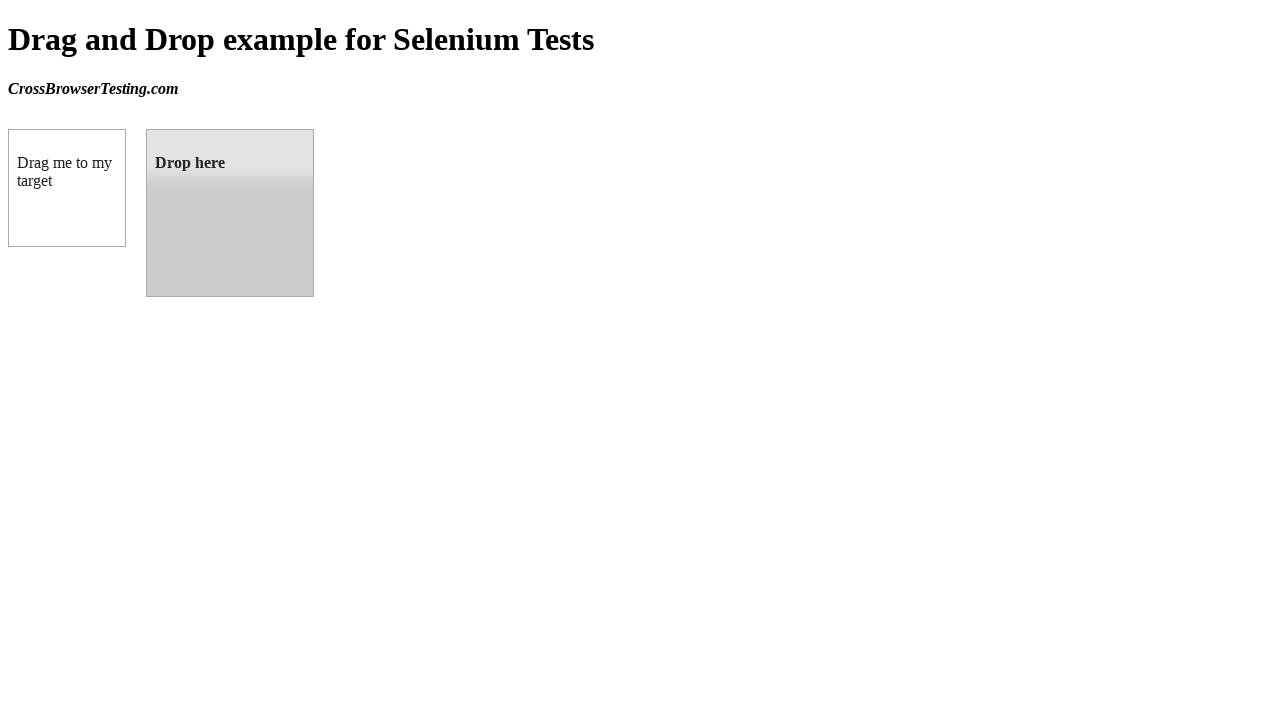

Located source element 'box A' (#draggable)
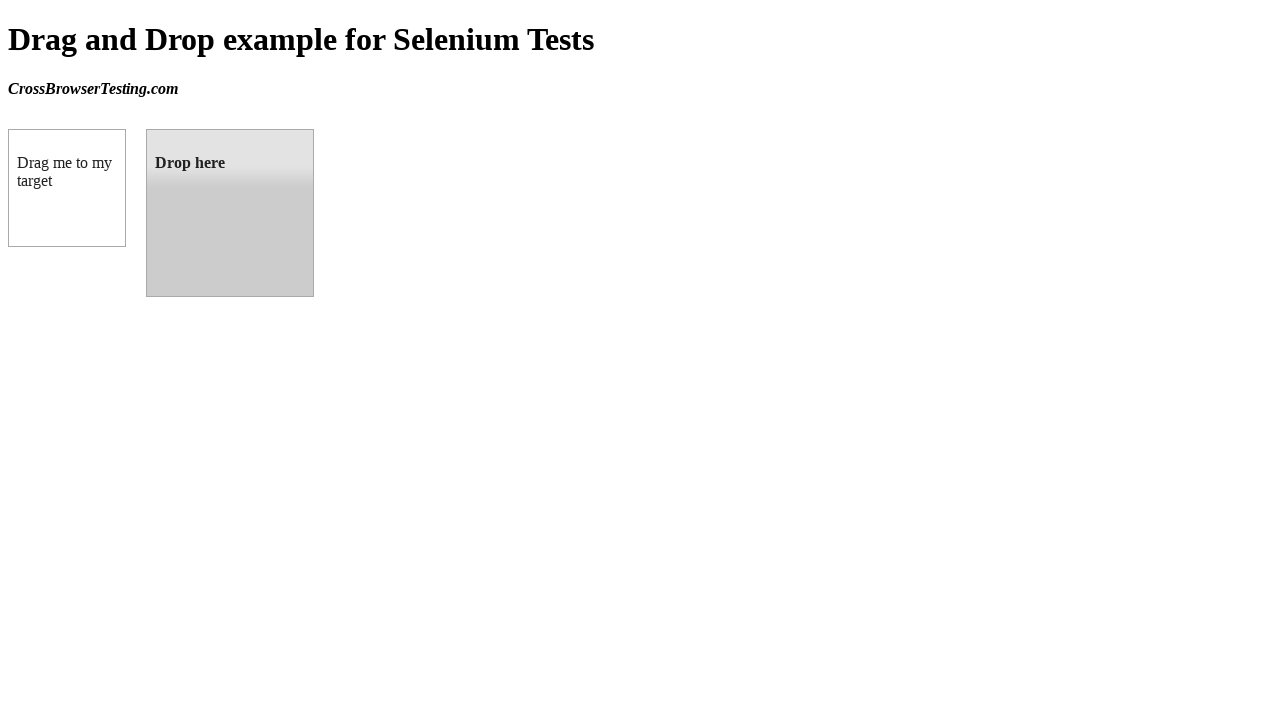

Retrieved bounding box of source element
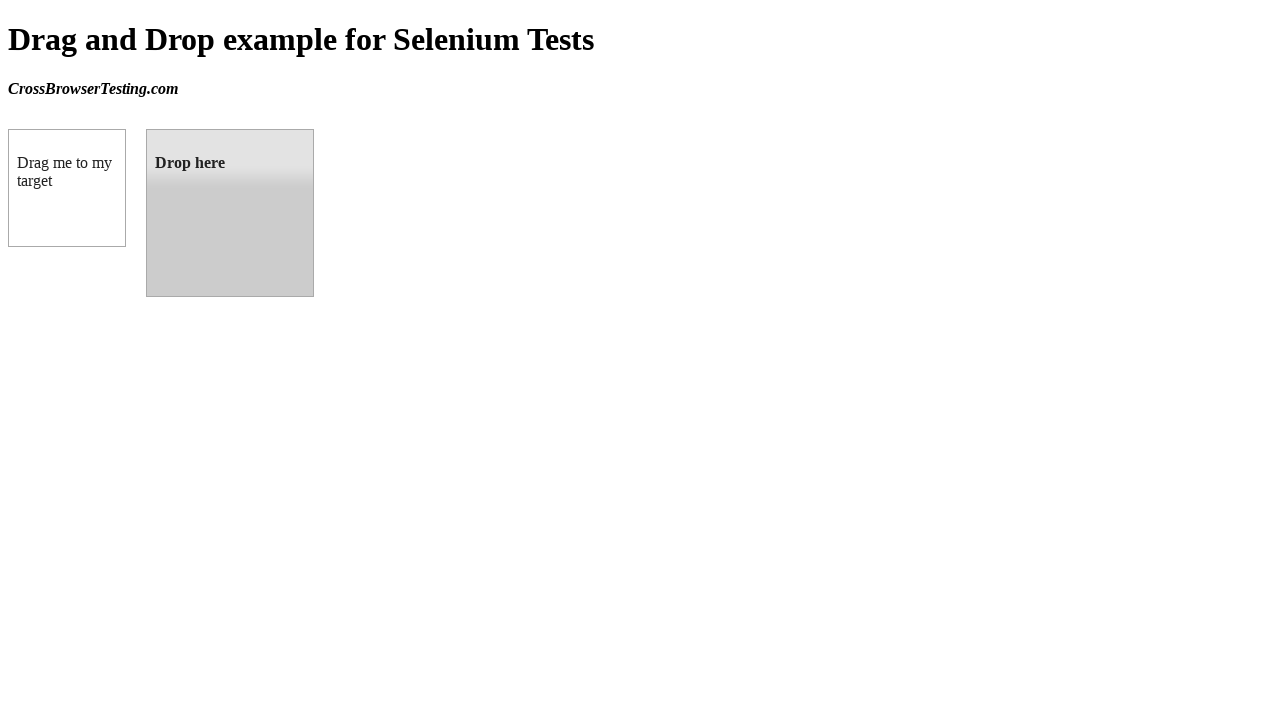

Located target element 'box B' (#droppable)
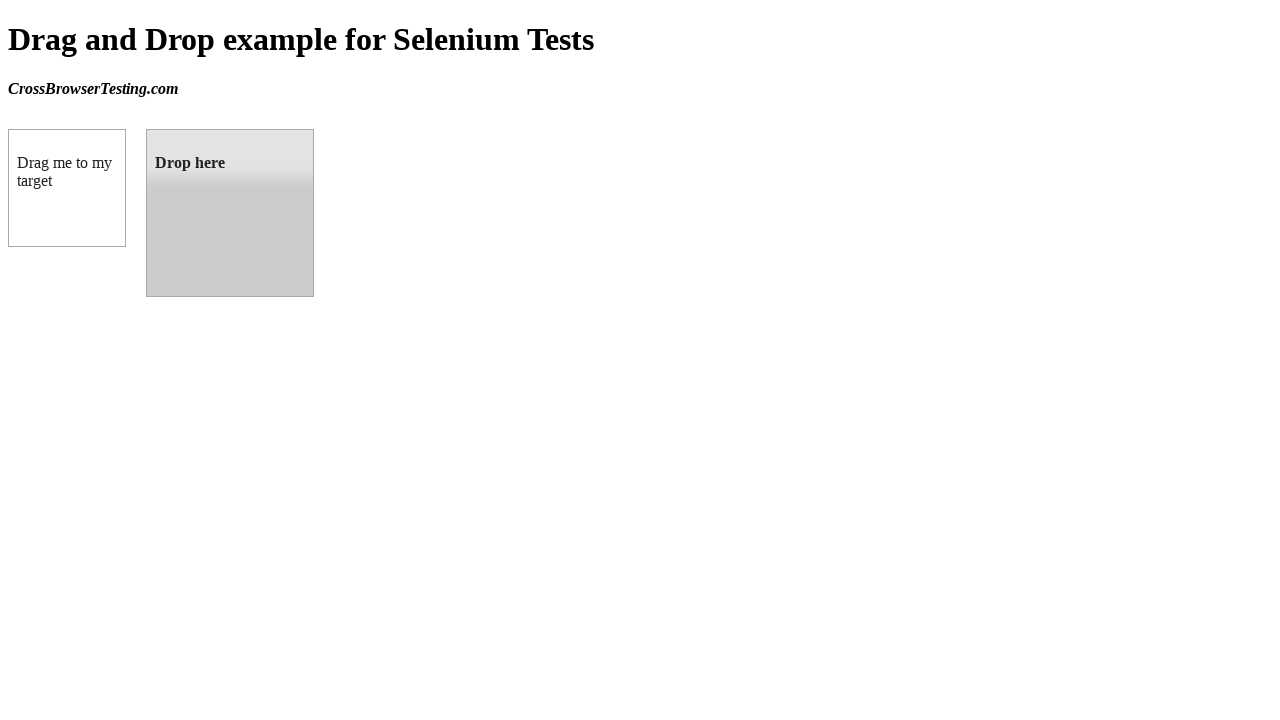

Retrieved bounding box of target element
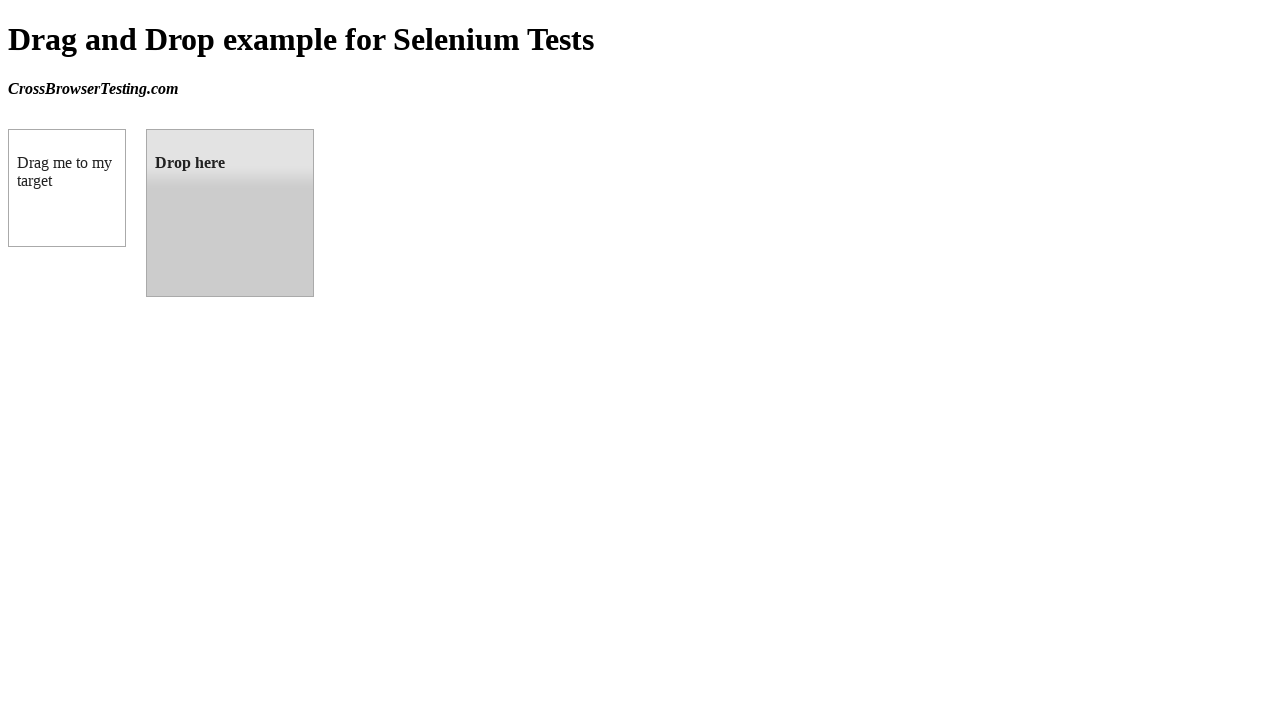

Moved mouse to center of source element at (67, 188)
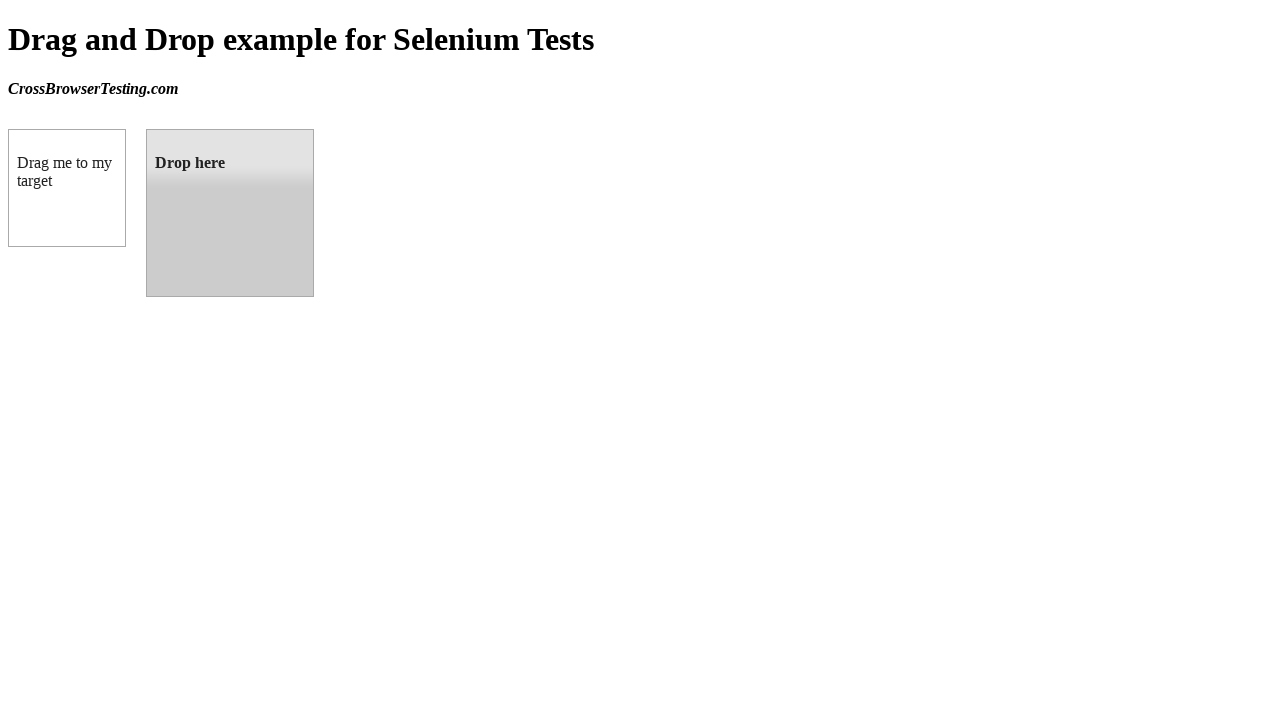

Pressed and held mouse button on source element at (67, 188)
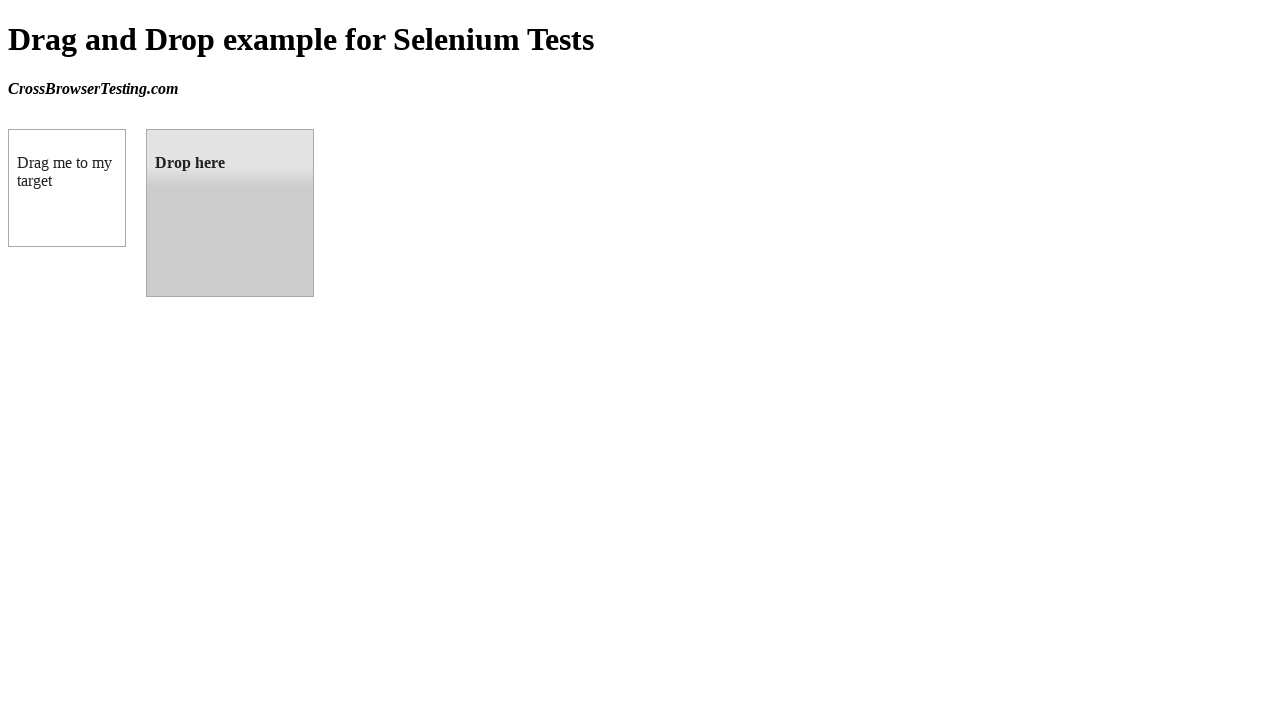

Moved mouse to center of target element while holding button at (230, 213)
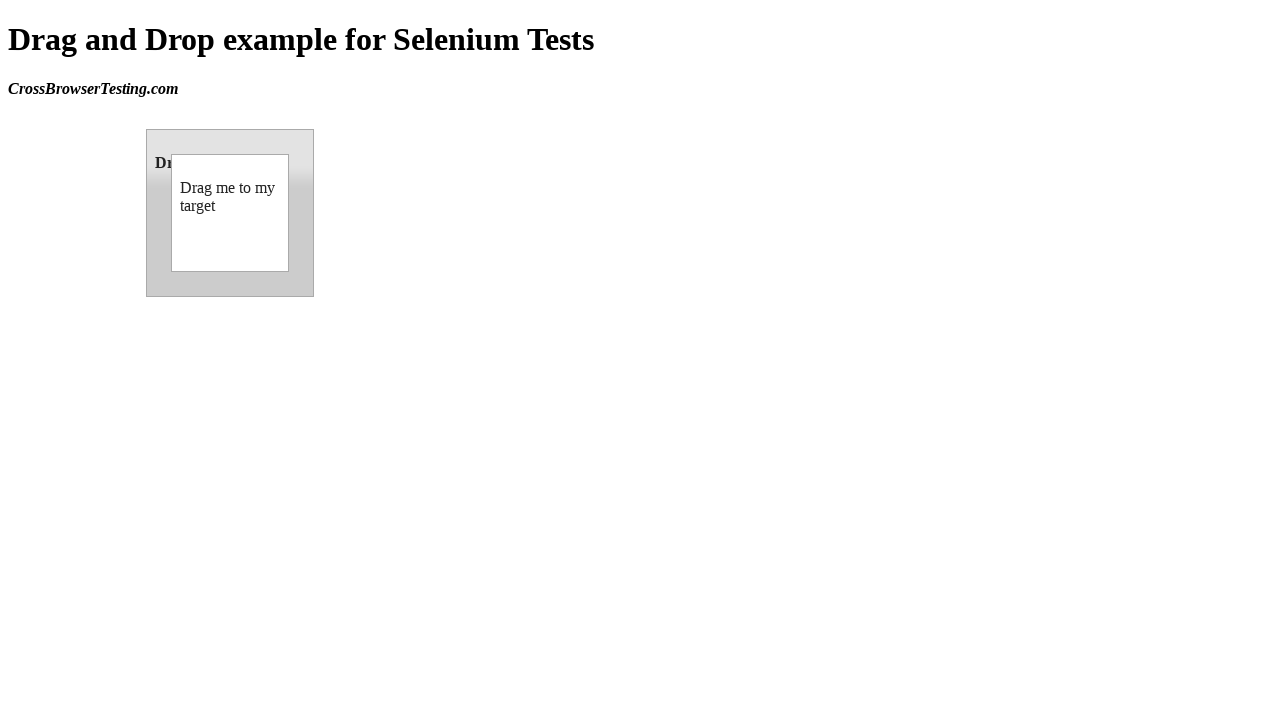

Released mouse button to complete drag-and-drop at (230, 213)
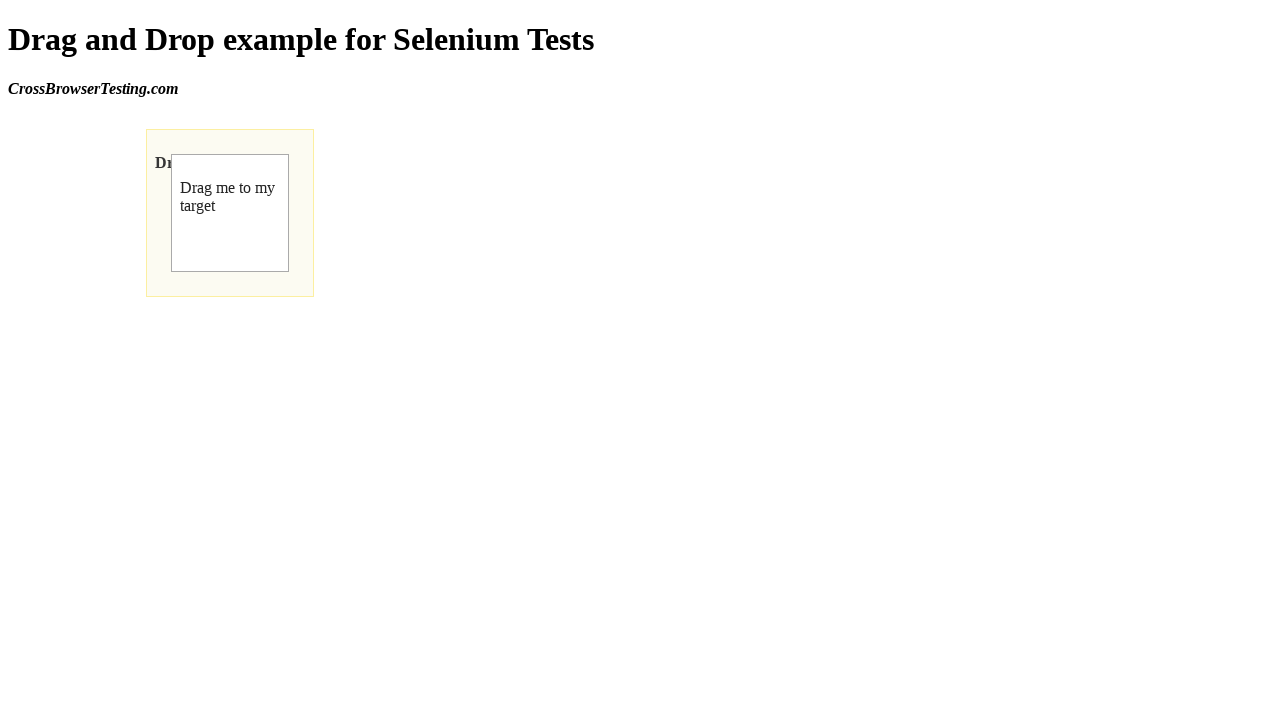

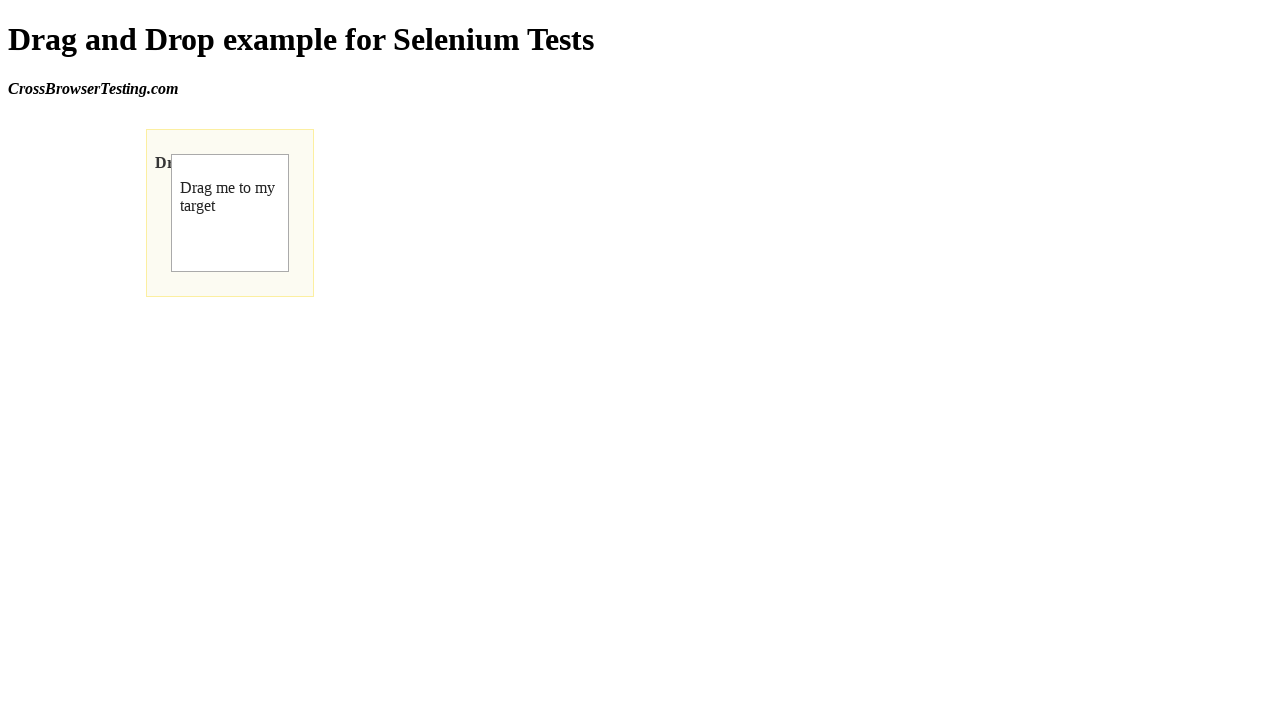